Tests JavaScript alert handling by triggering and interacting with three types of alerts: a simple accept alert, a confirm alert (dismissed), and a prompt alert where text is entered before accepting.

Starting URL: https://letcode.in/alert

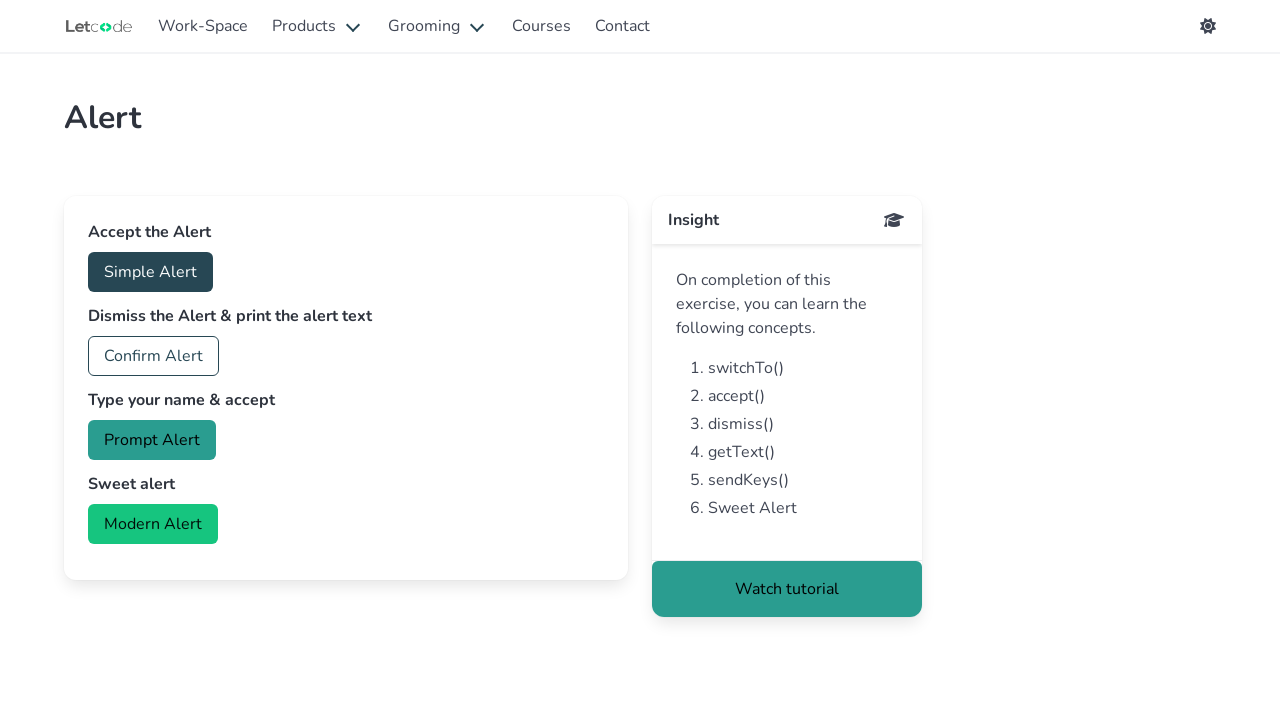

Clicked button to trigger simple accept alert at (150, 272) on #accept
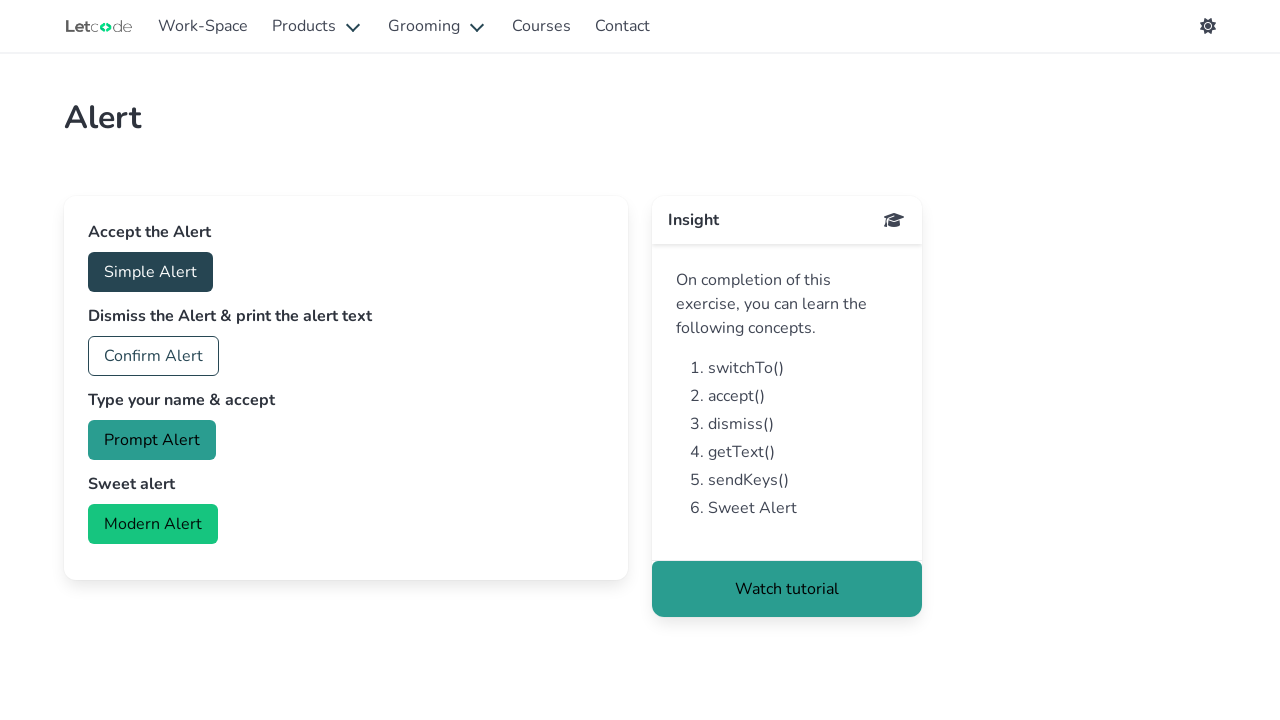

Set up dialog handler to accept alert
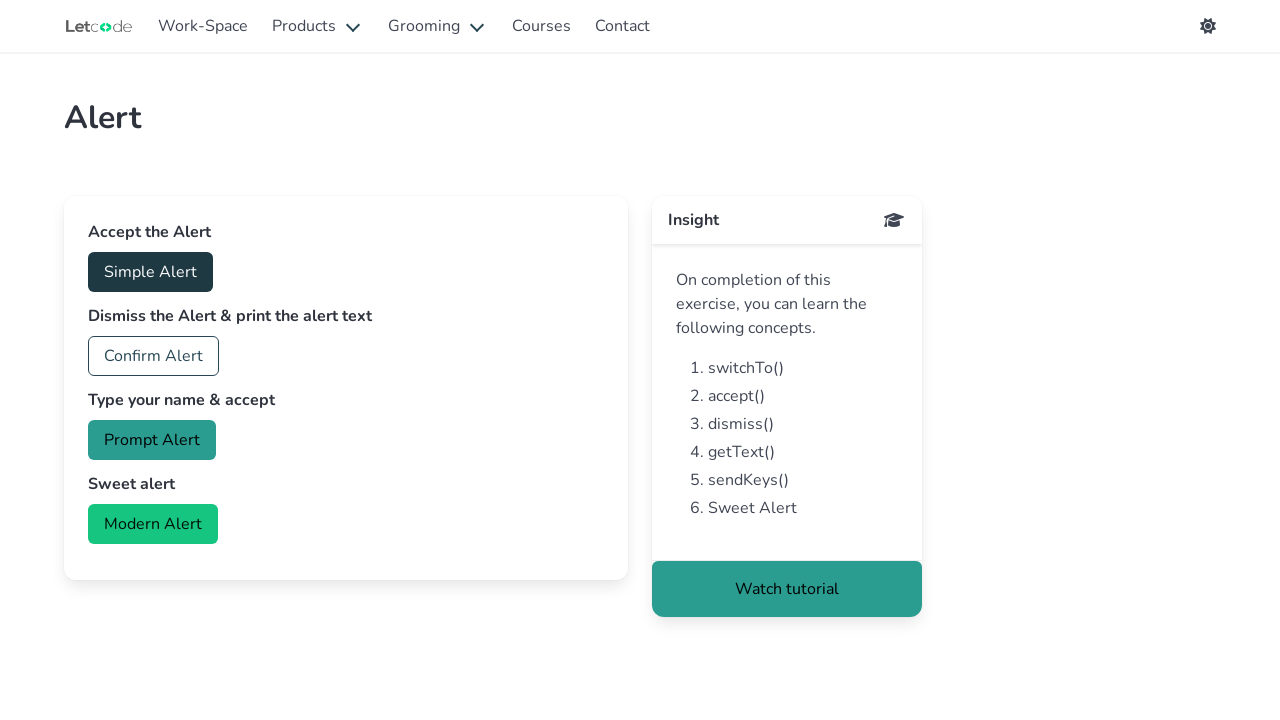

Waited for simple alert to be handled
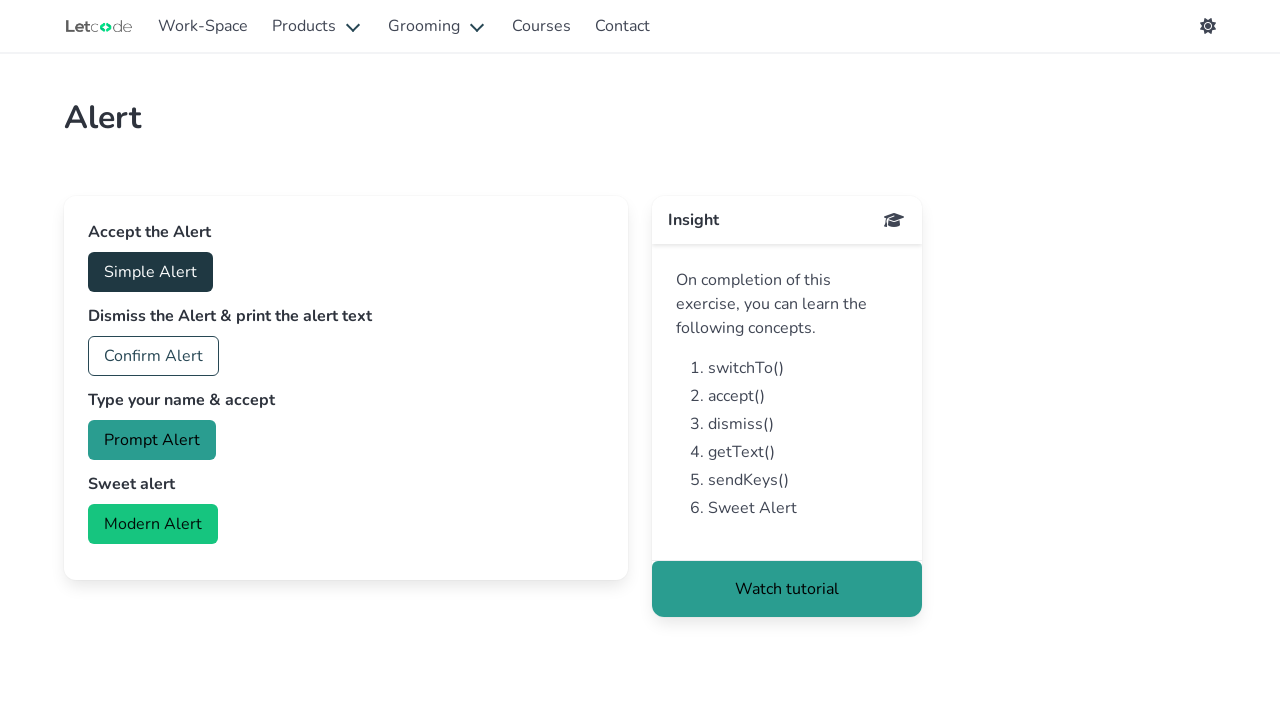

Set up dialog handler to dismiss confirm alert
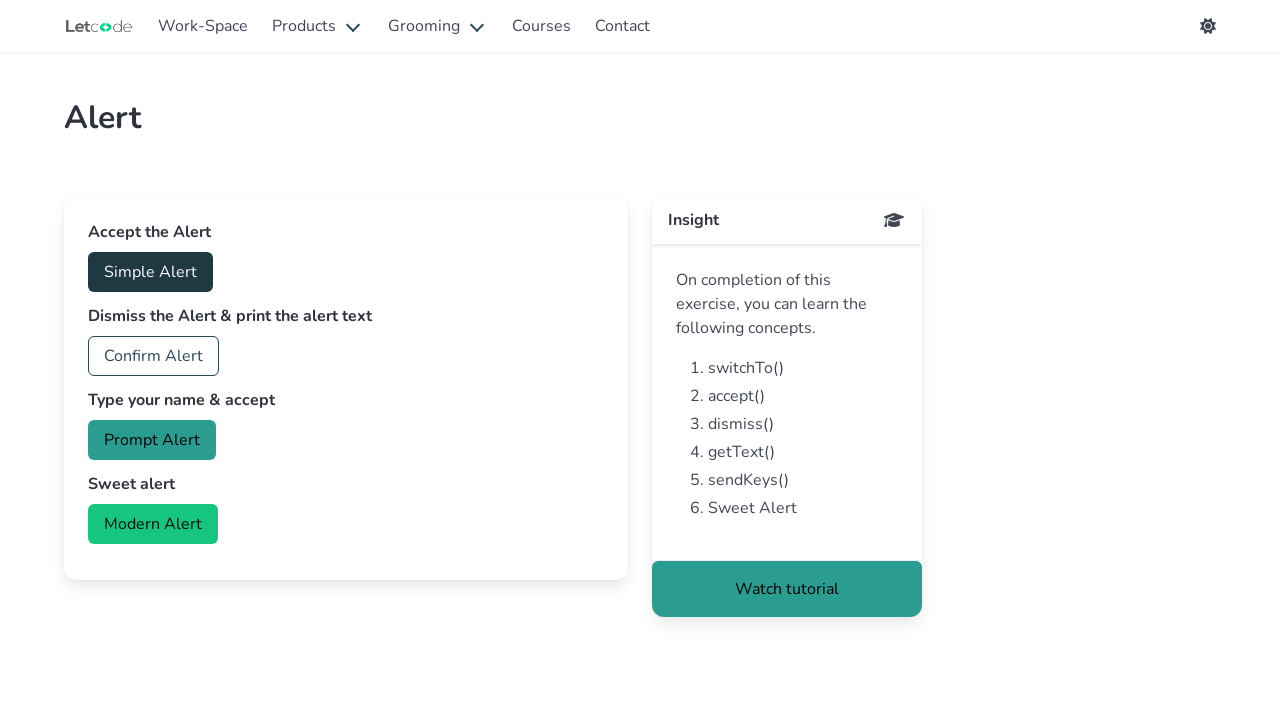

Clicked button to trigger confirm alert at (154, 356) on #confirm
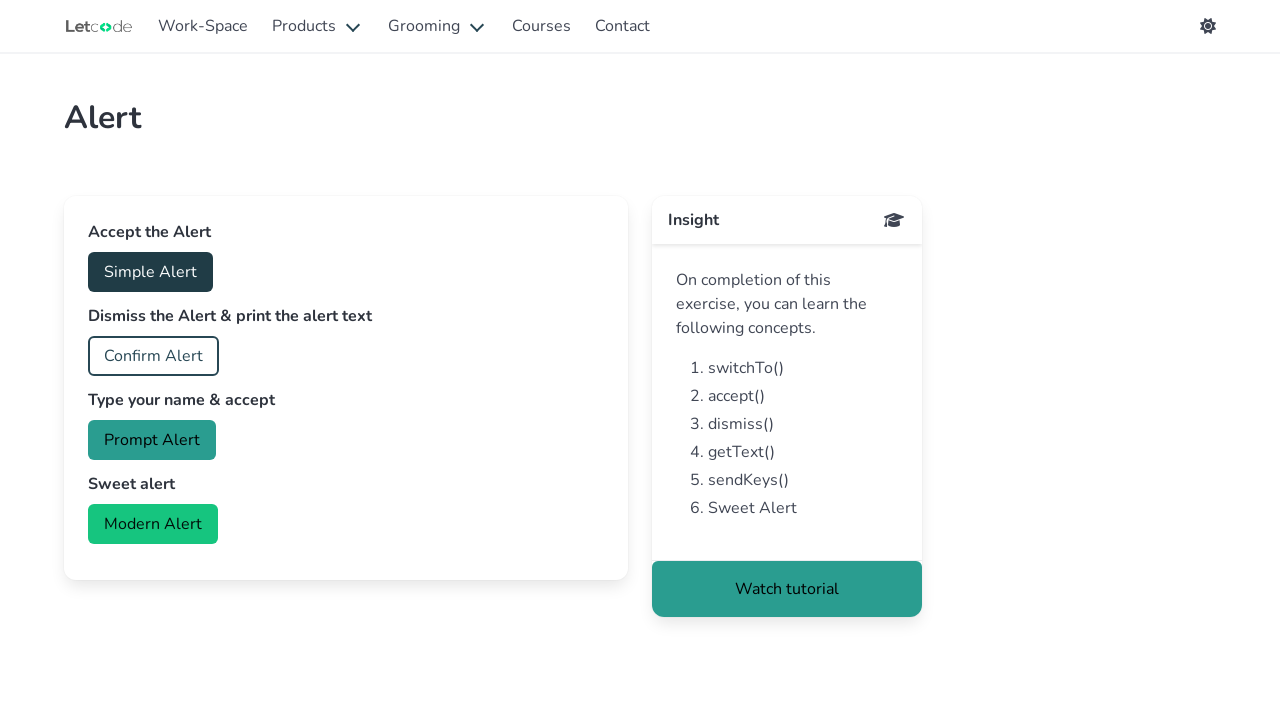

Waited for confirm alert to be dismissed
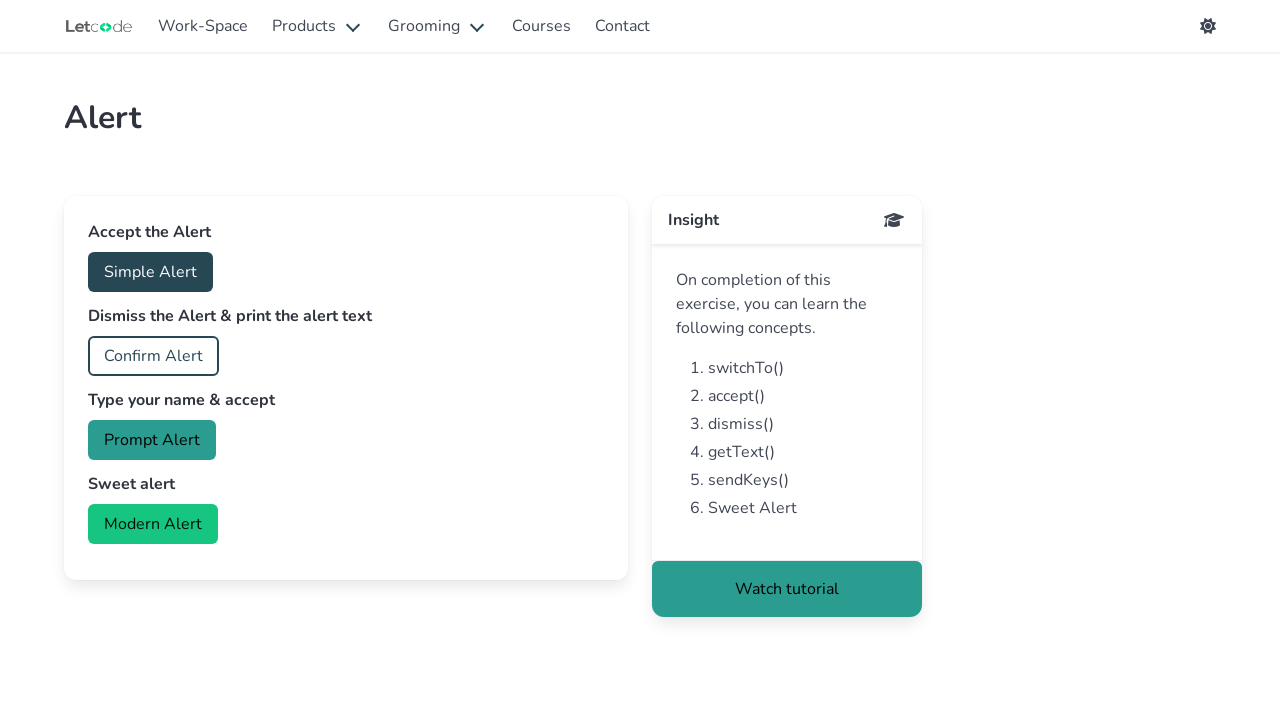

Set up dialog handler to enter text in prompt alert
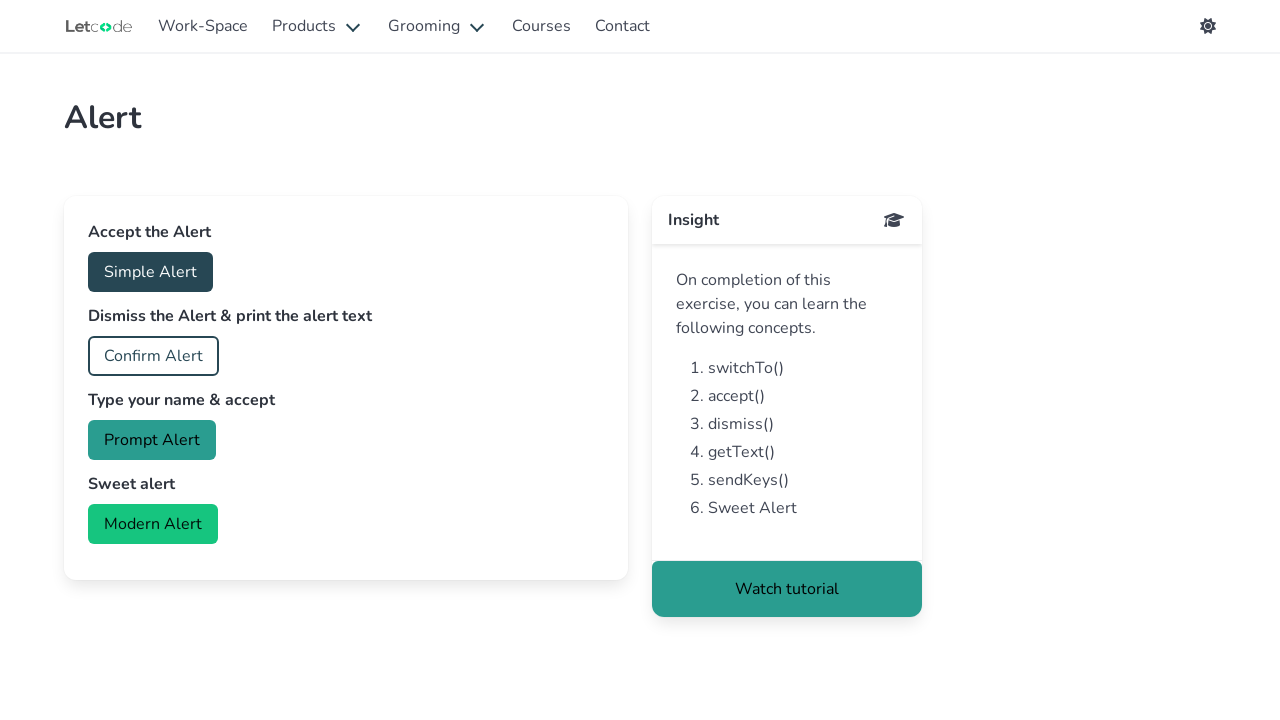

Clicked button to trigger prompt alert at (152, 440) on #prompt
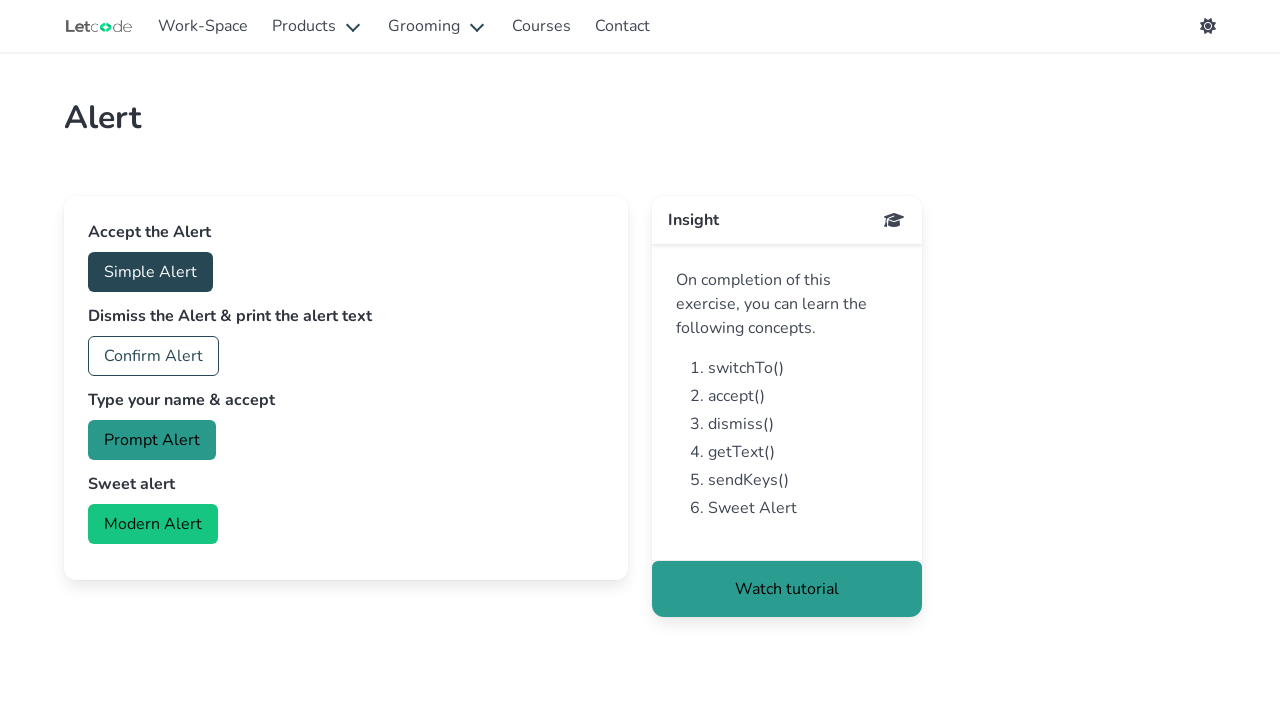

Waited for prompt alert to be handled with text entry
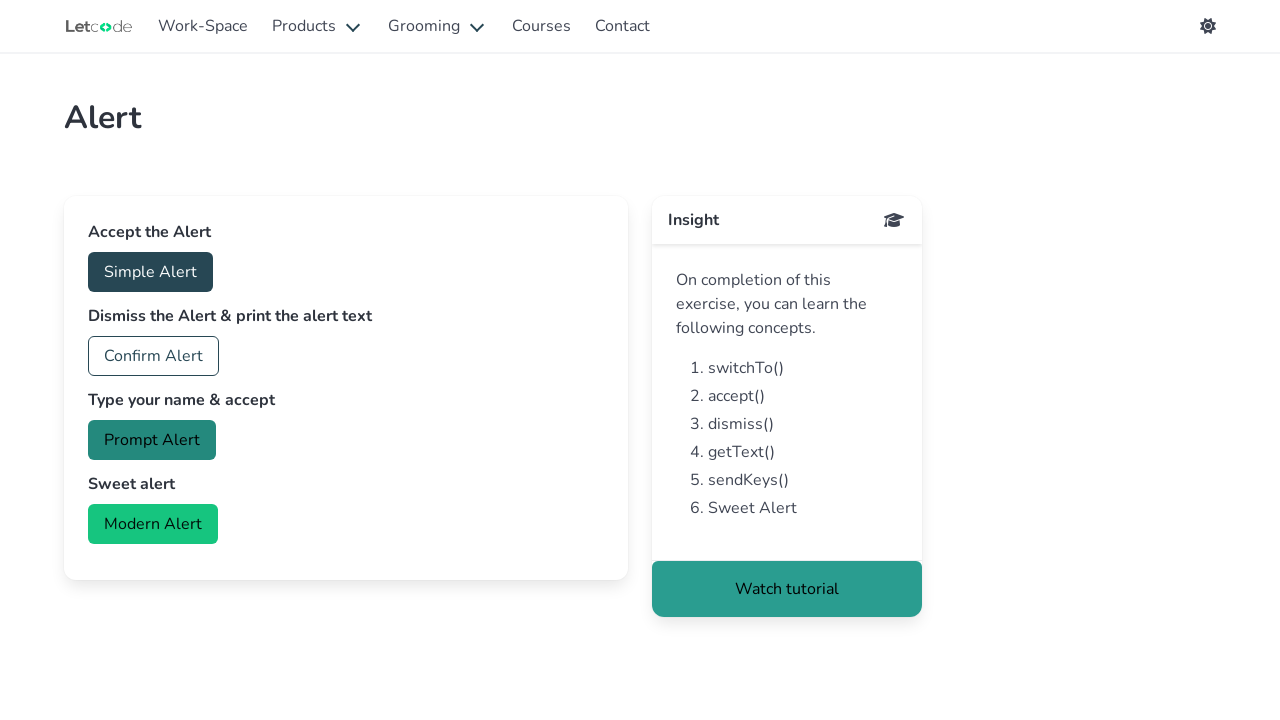

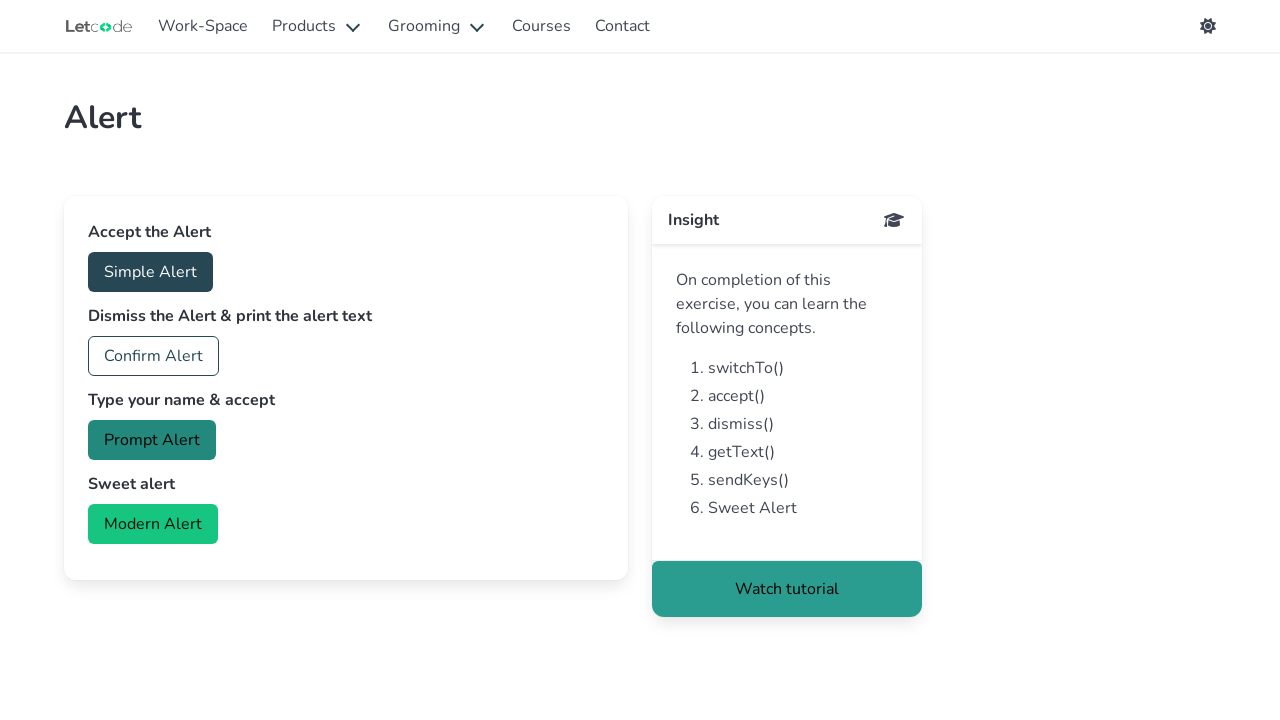